Tests navigation to the automation tutorial page by clicking the Learn link

Starting URL: https://ultimateqa.com/automation/

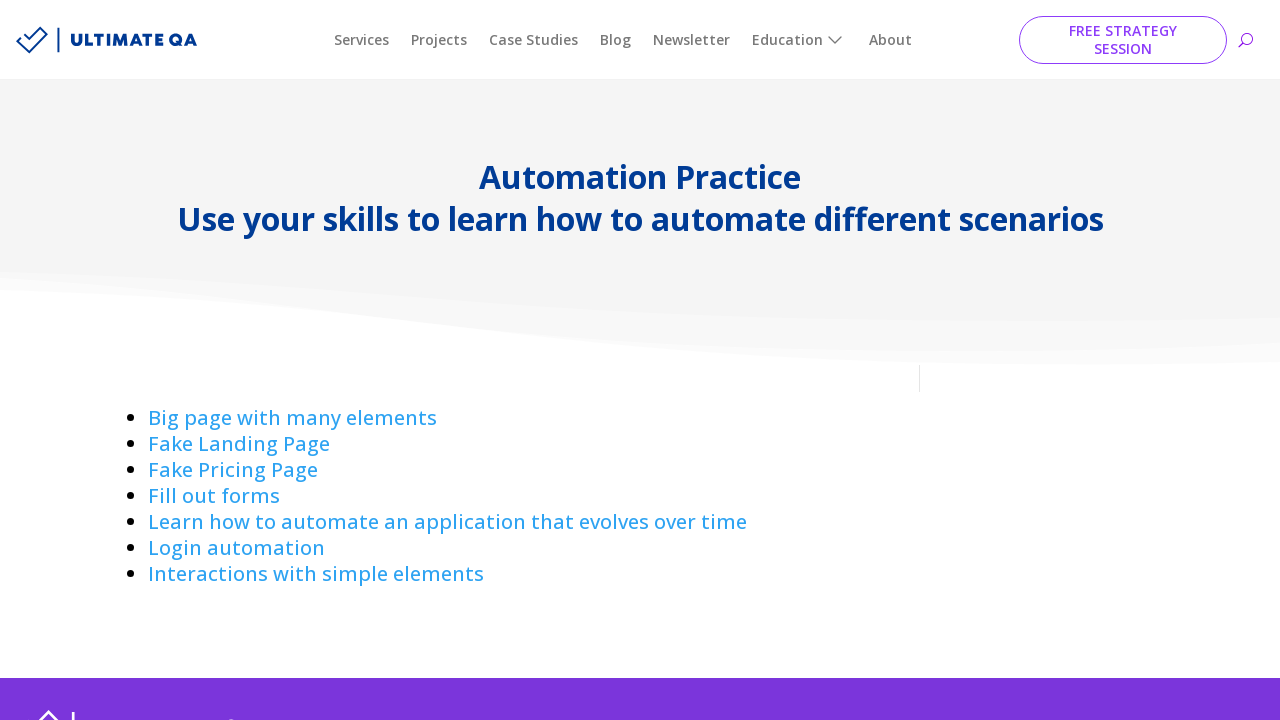

Clicked the Learn link to navigate to automation tutorial page at (448, 522) on a:has-text('Learn ')
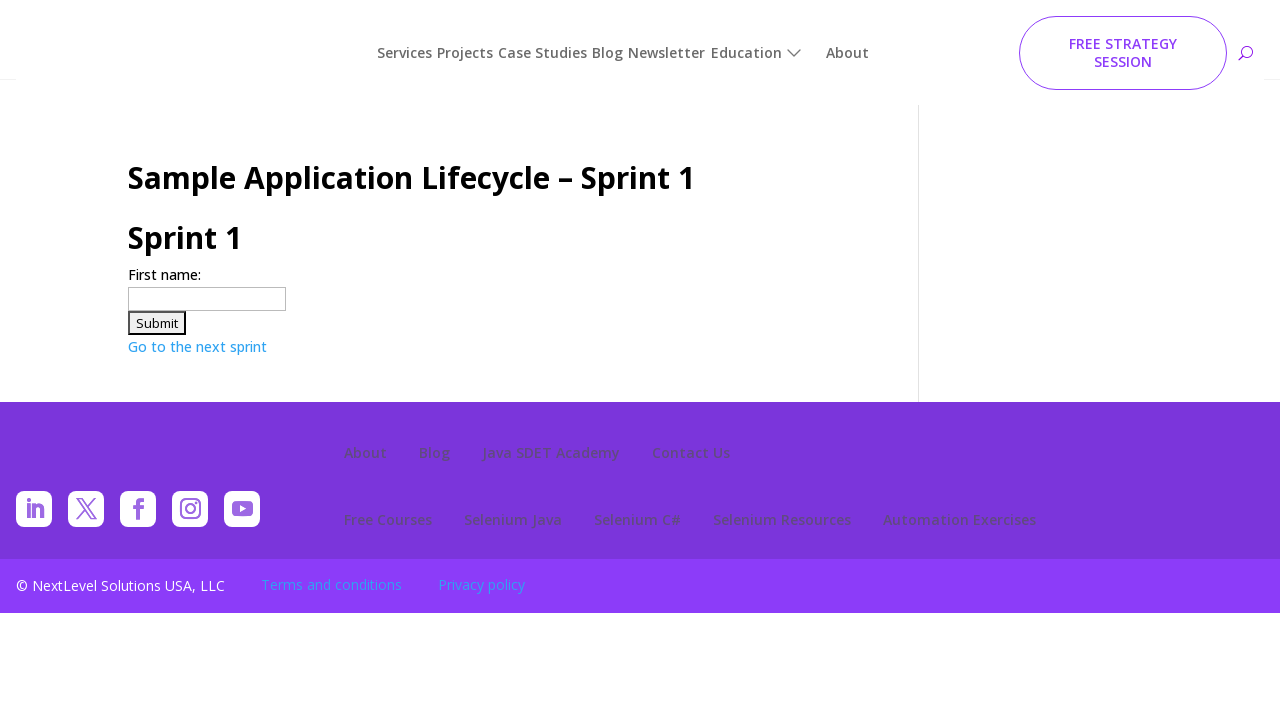

Navigation completed and URL verified at automation tutorial page
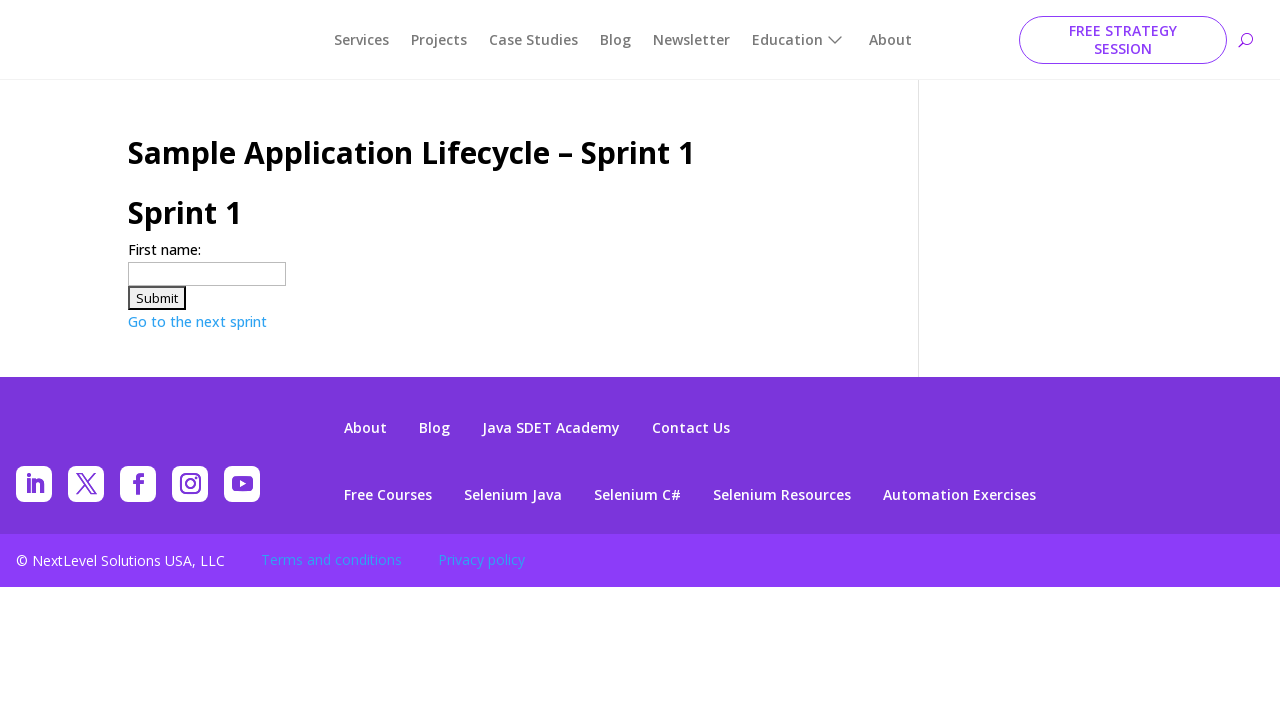

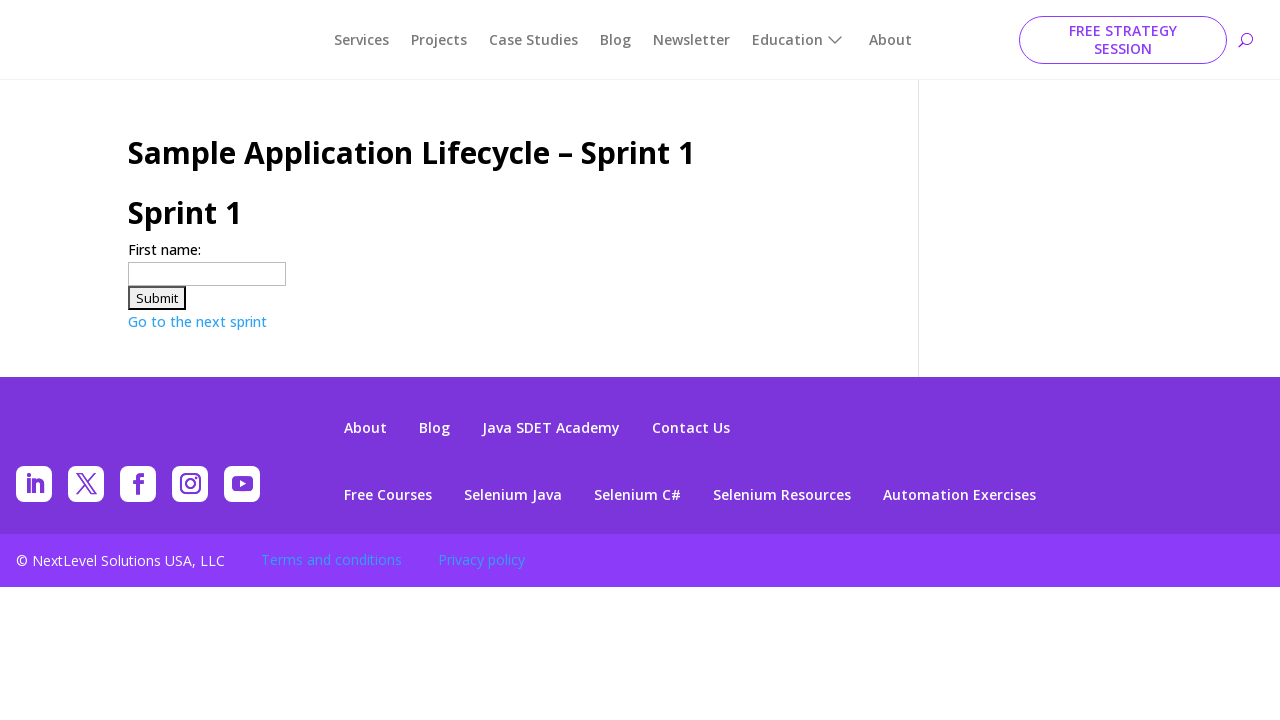